Tests JavaScript alert handling by clicking a button to trigger an alert, accepting it, and verifying the result message

Starting URL: http://the-internet.herokuapp.com/javascript_alerts

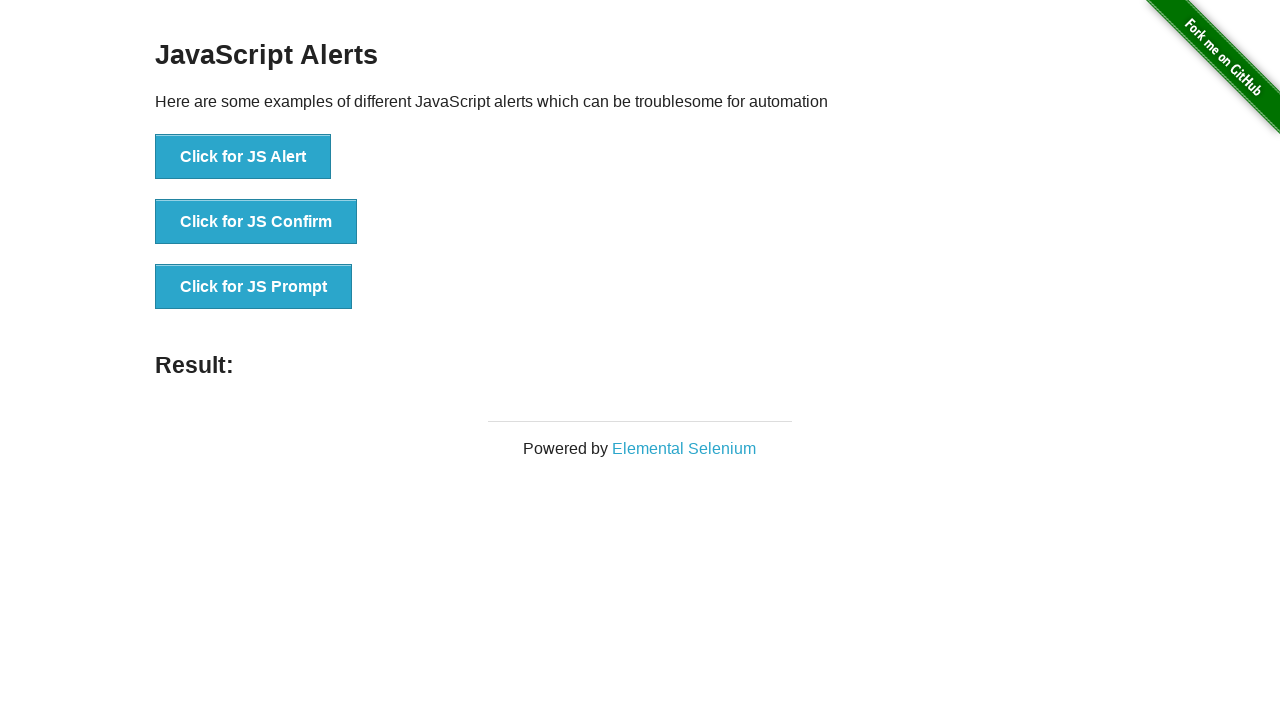

Clicked button to trigger JavaScript alert at (243, 157) on xpath=//button[normalize-space()='Click for JS Alert']
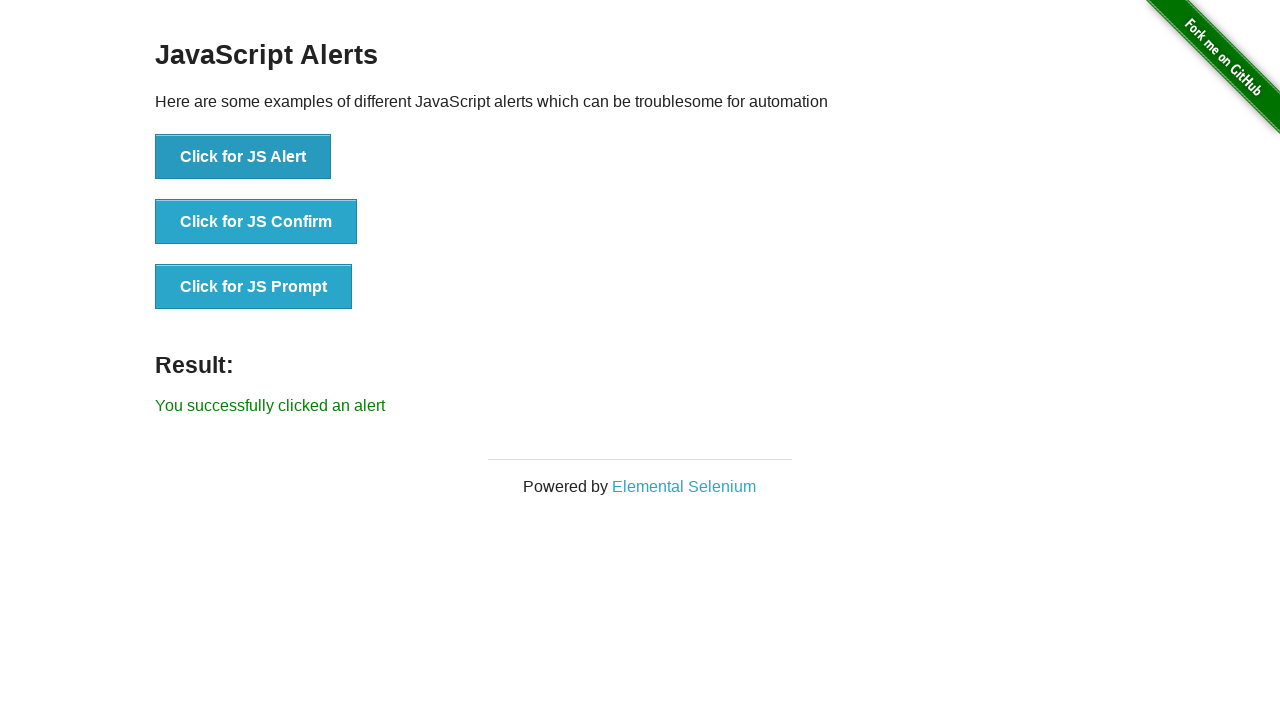

Set up dialog handler to accept alert
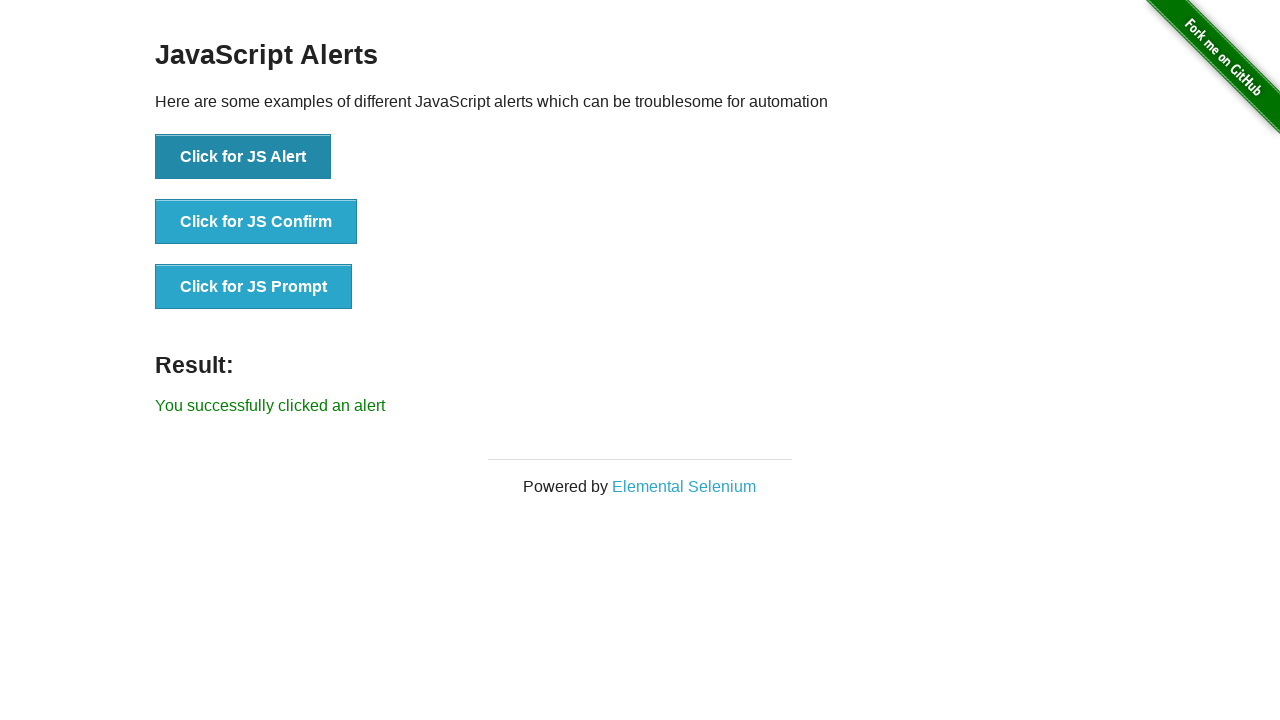

Result message appeared after accepting alert
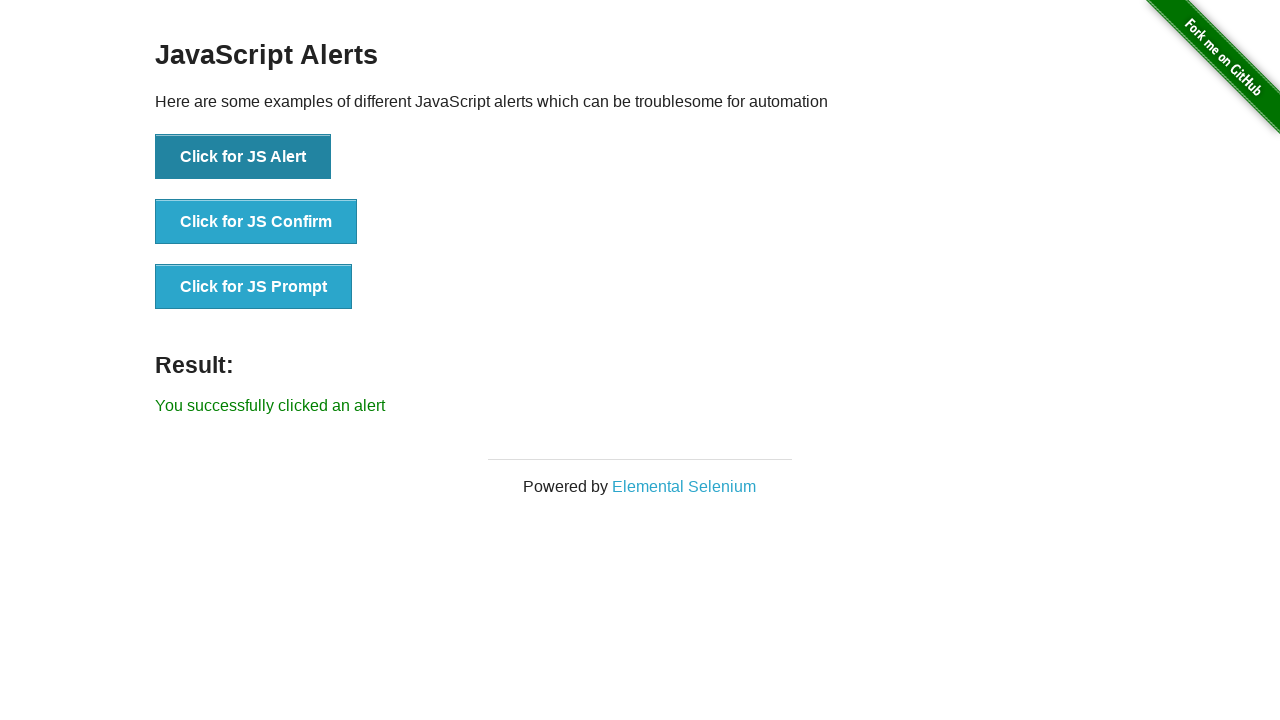

Retrieved result message text
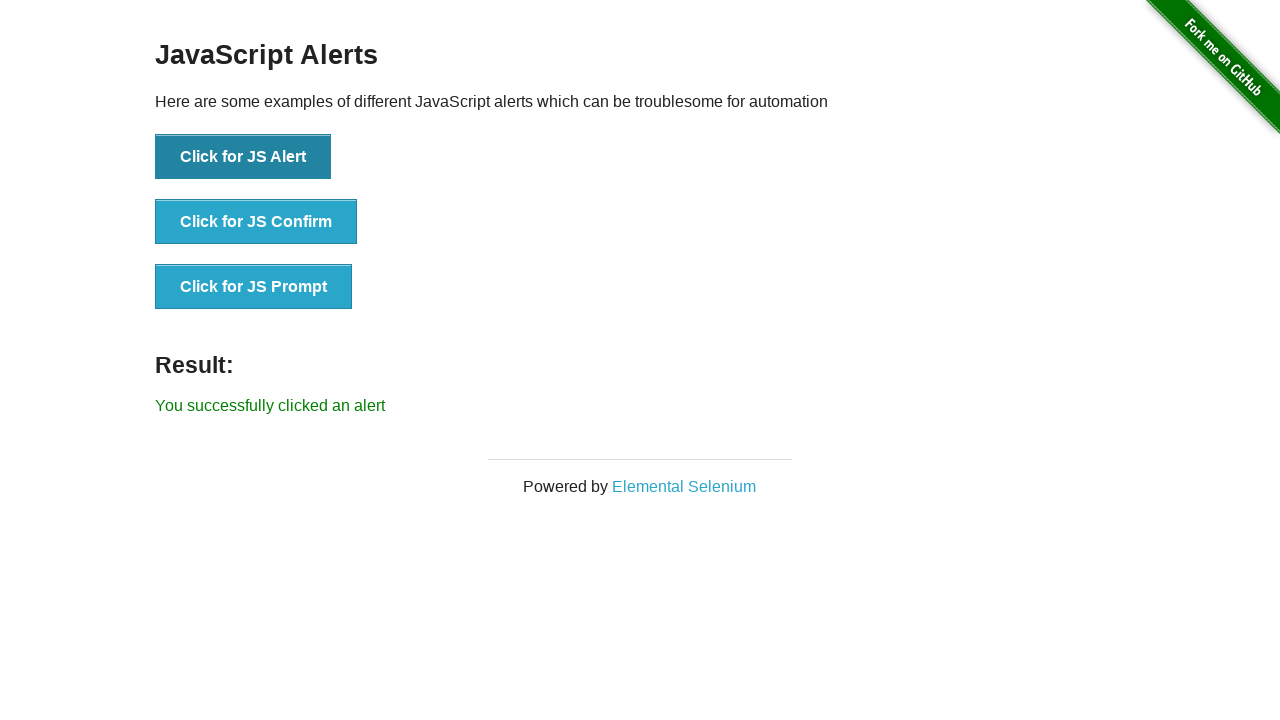

Verified result message contains success text
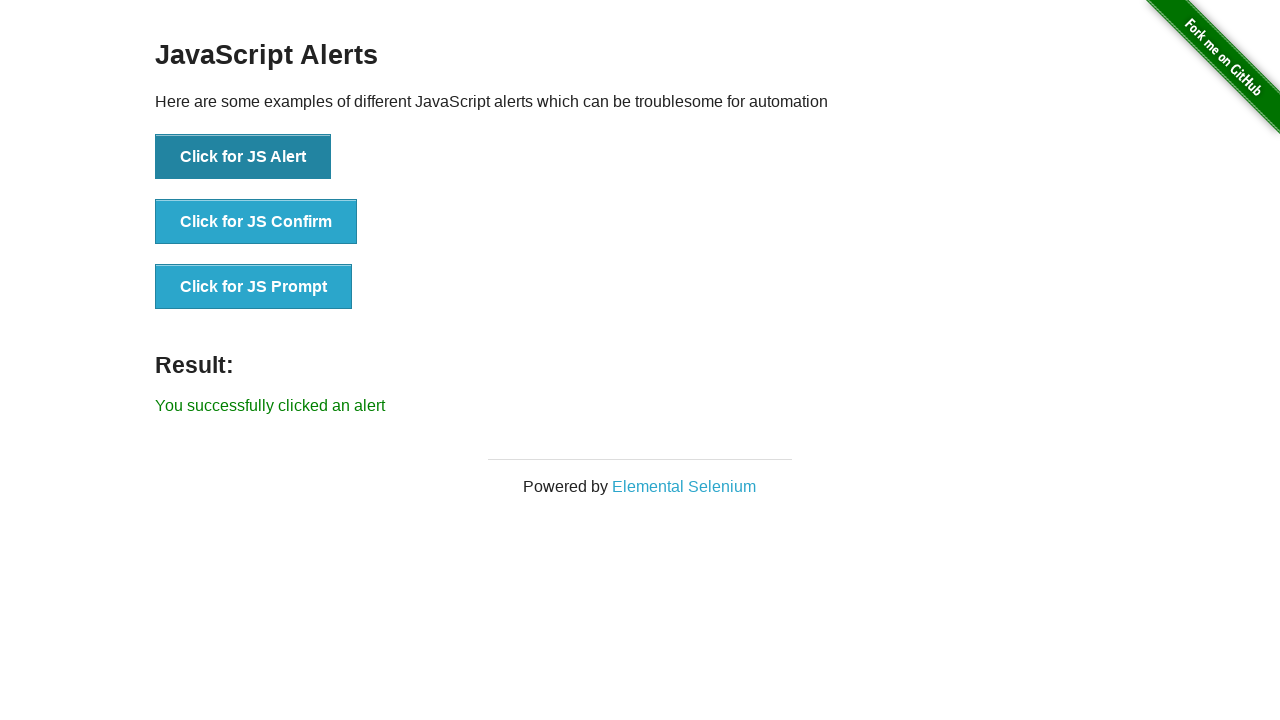

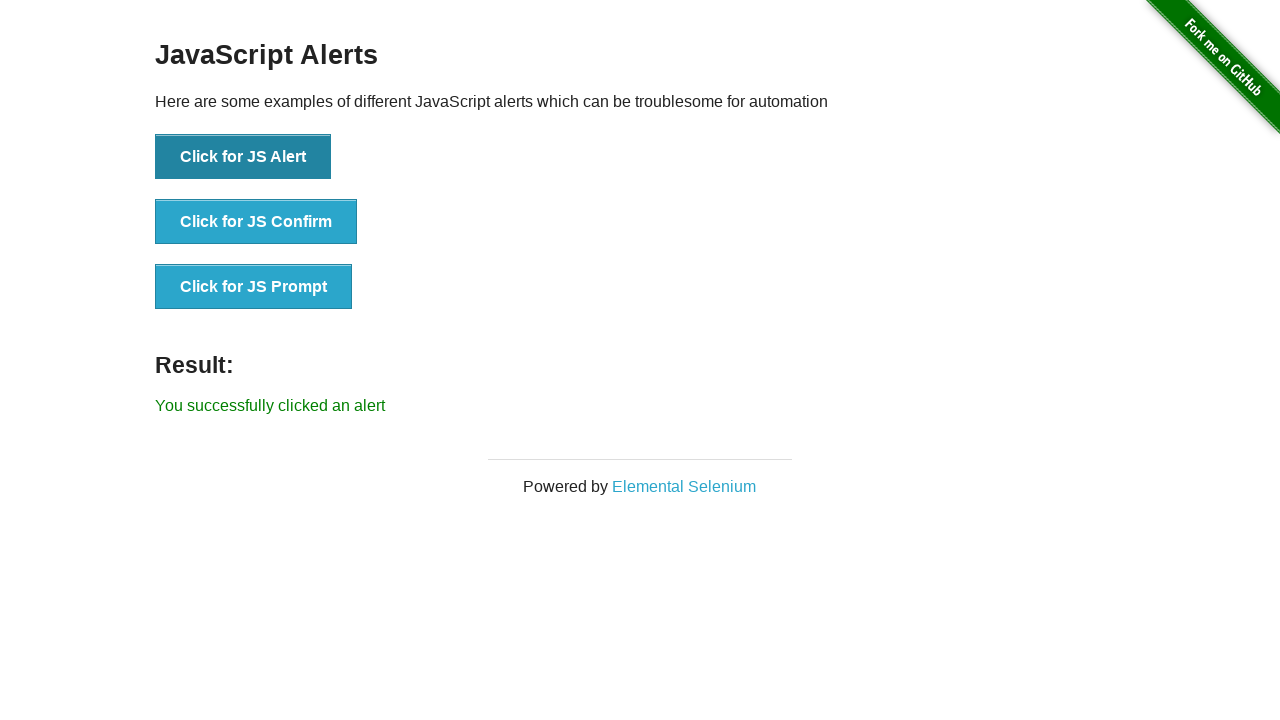